Tests product search functionality on a shopping site by typing a search query, verifying the number of products displayed, and adding a product to cart

Starting URL: https://rahulshettyacademy.com/seleniumPractise/#/

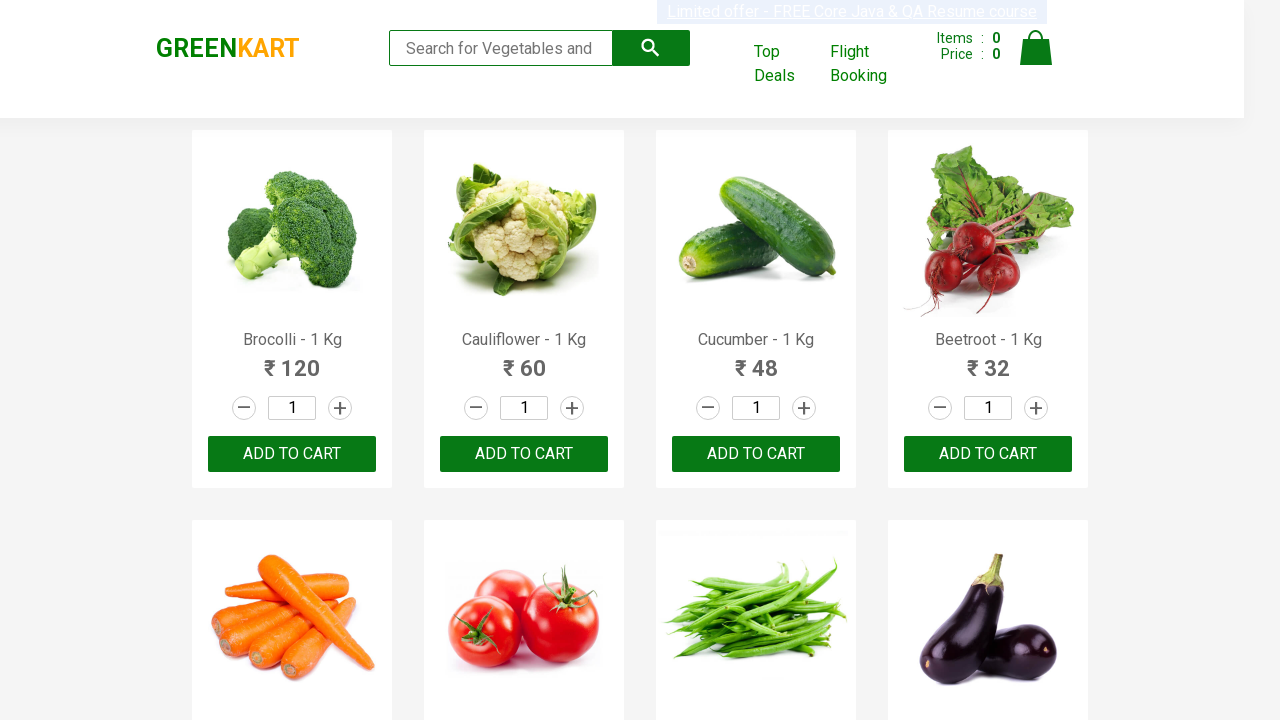

Filled search field with 'ca' to filter products on .search-keyword
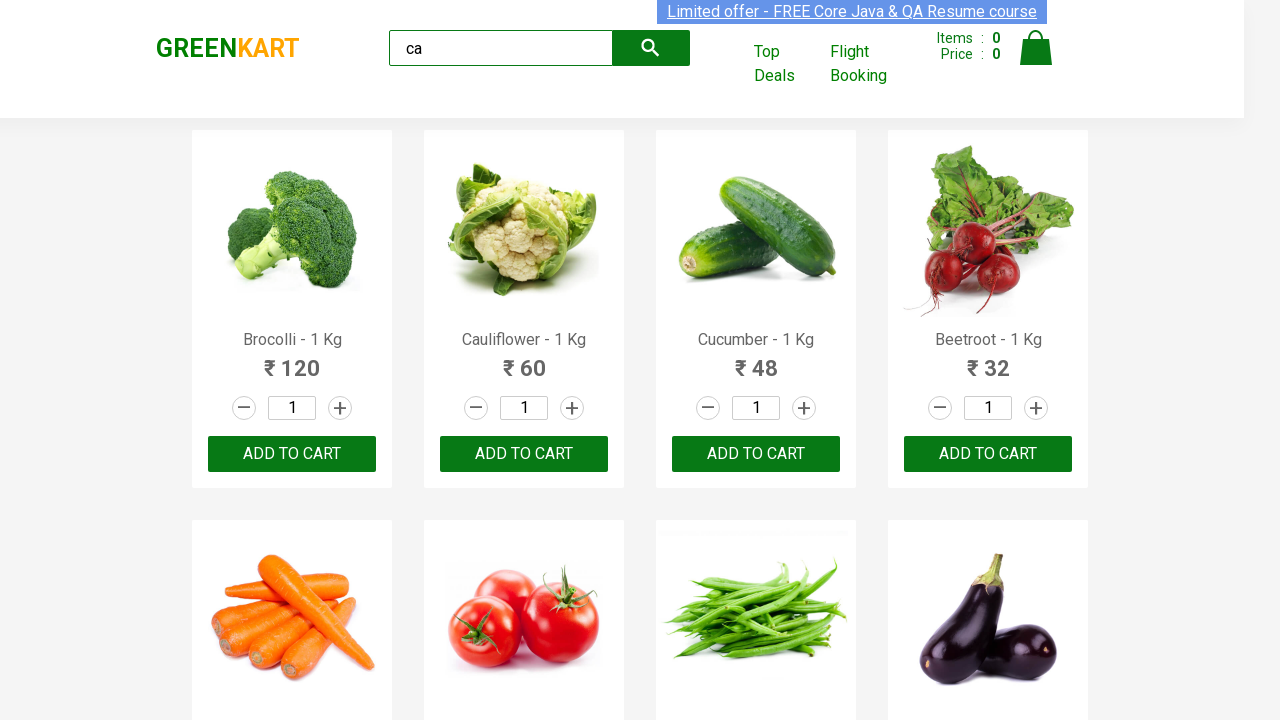

Waited 2 seconds for products to filter
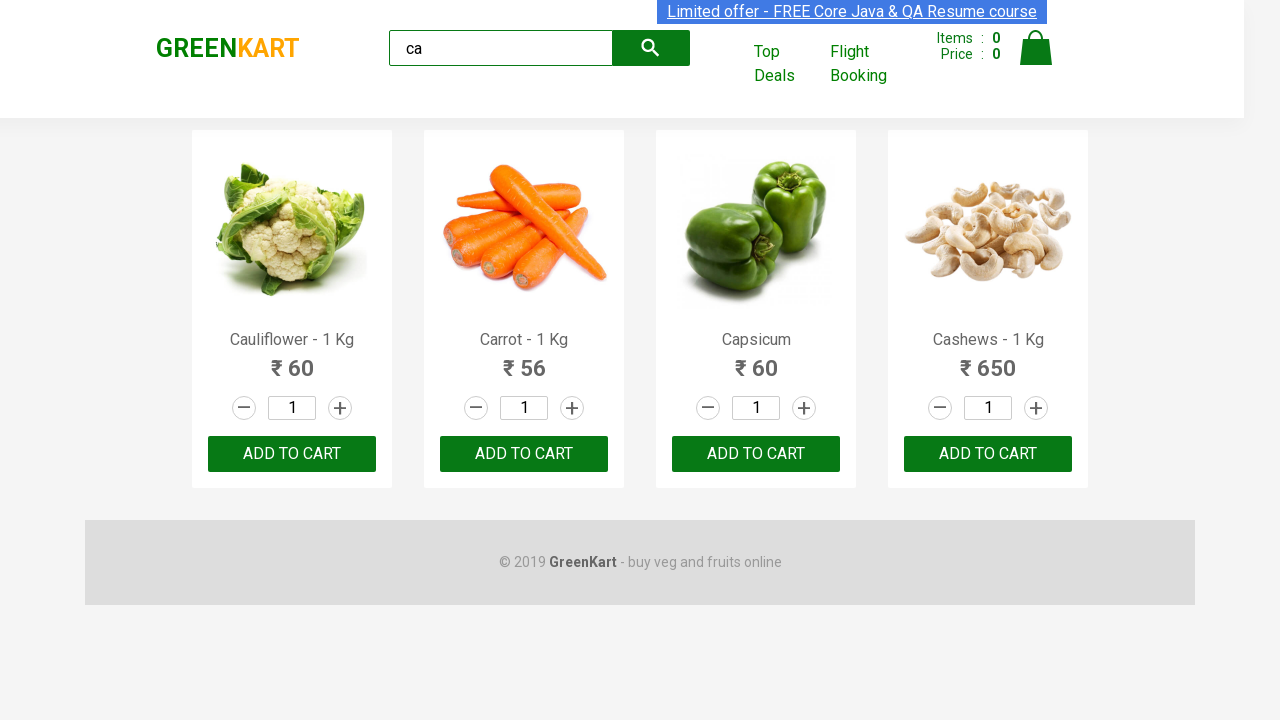

Verified product elements are displayed
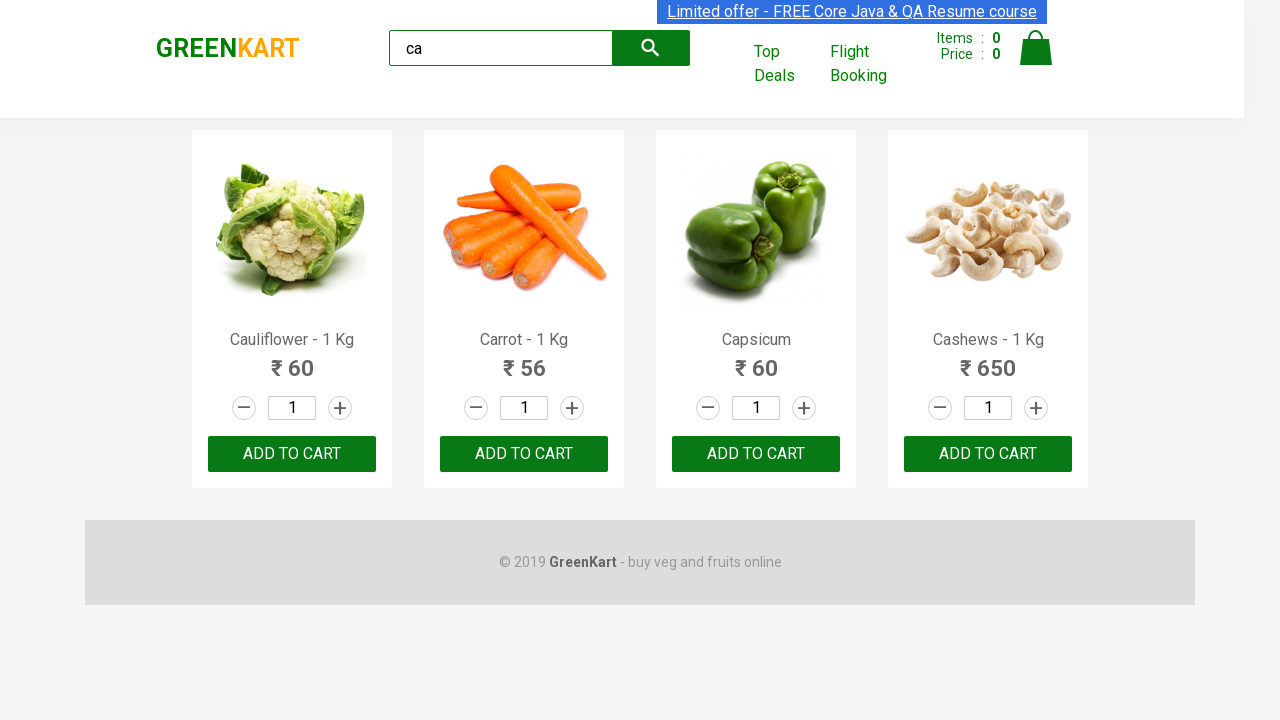

Clicked on Carrot product name at (524, 340) on .products .product .product-name >> internal:has-text="Carrot"i
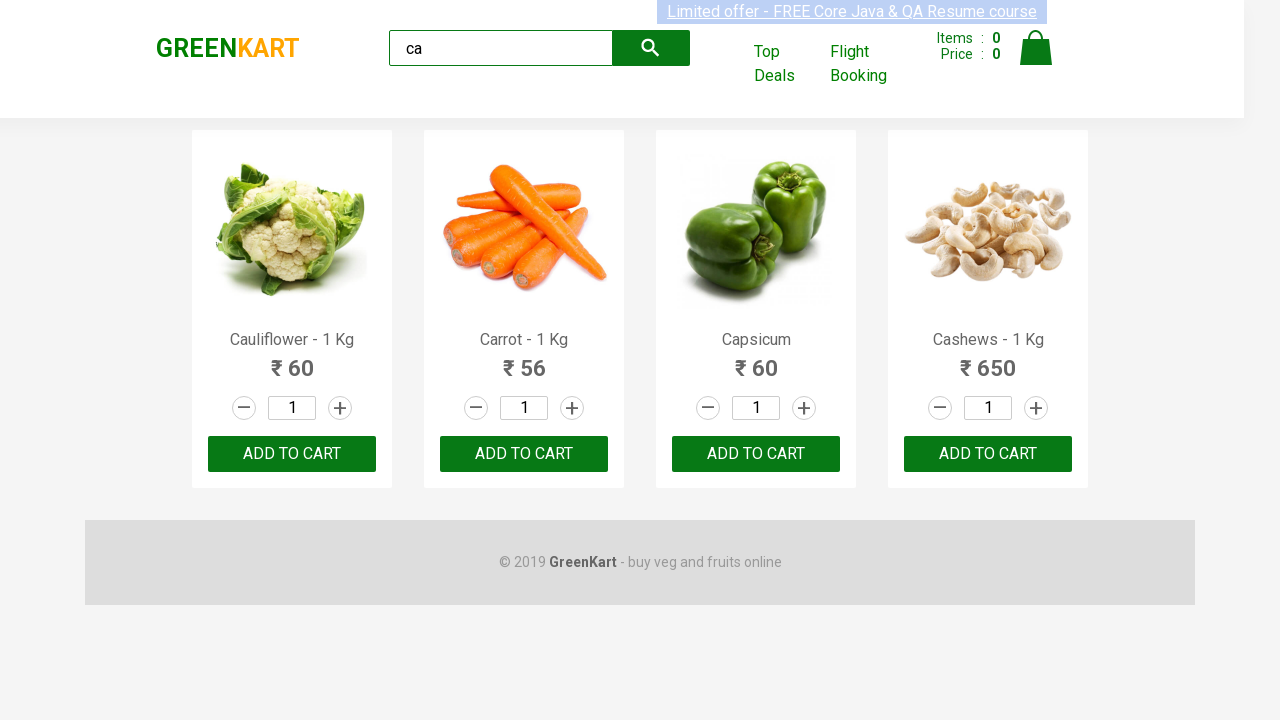

Clicked ADD TO CART button on the third product at (756, 454) on .products .product >> nth=2 >> text=ADD TO CART
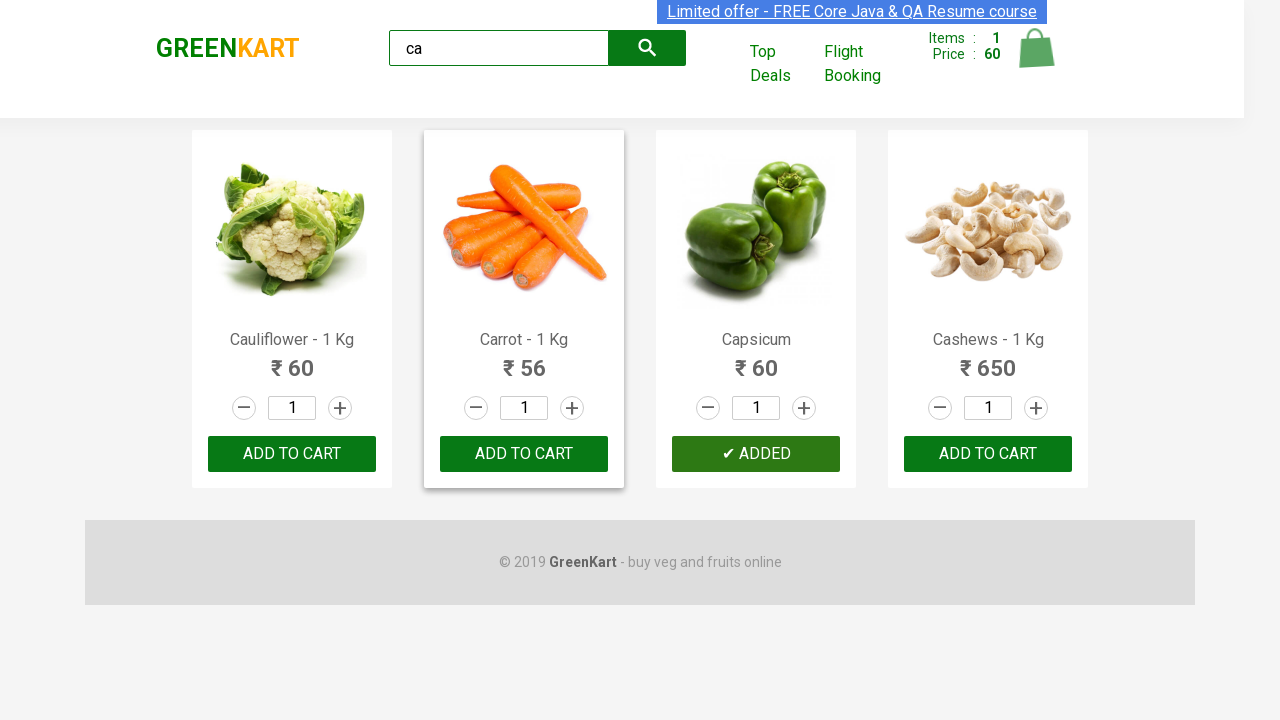

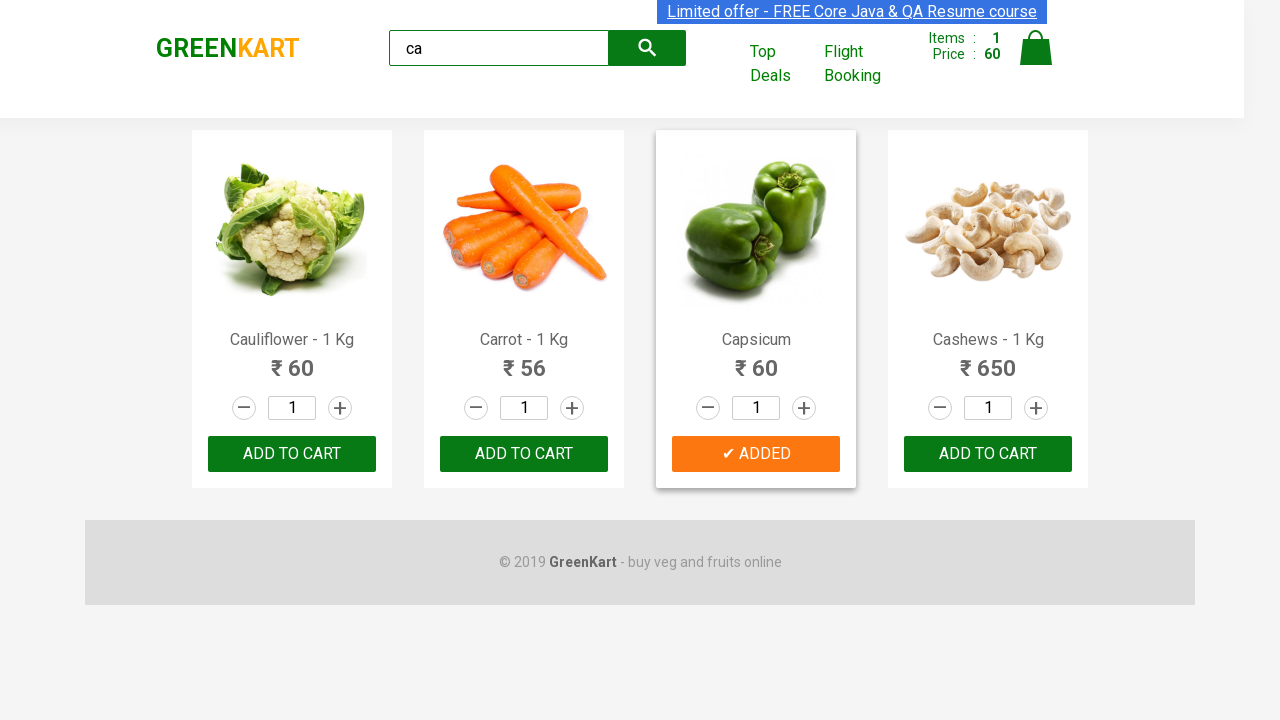